Tests navigation to the web storage page by clicking a link and verifying the URL and page title match expected values.

Starting URL: https://bonigarcia.dev/selenium-webdriver-java/

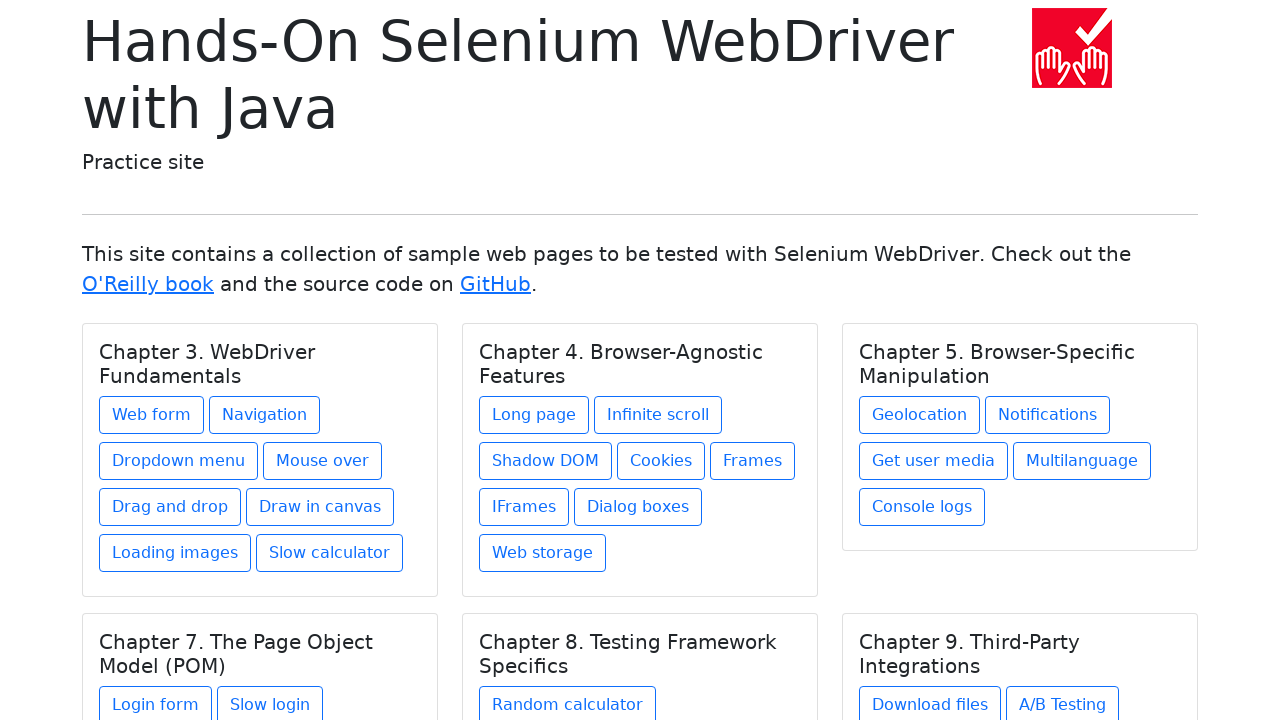

Clicked on the Web Storage link at (542, 553) on a.btn.btn-outline-primary.mb-2[href='web-storage.html']
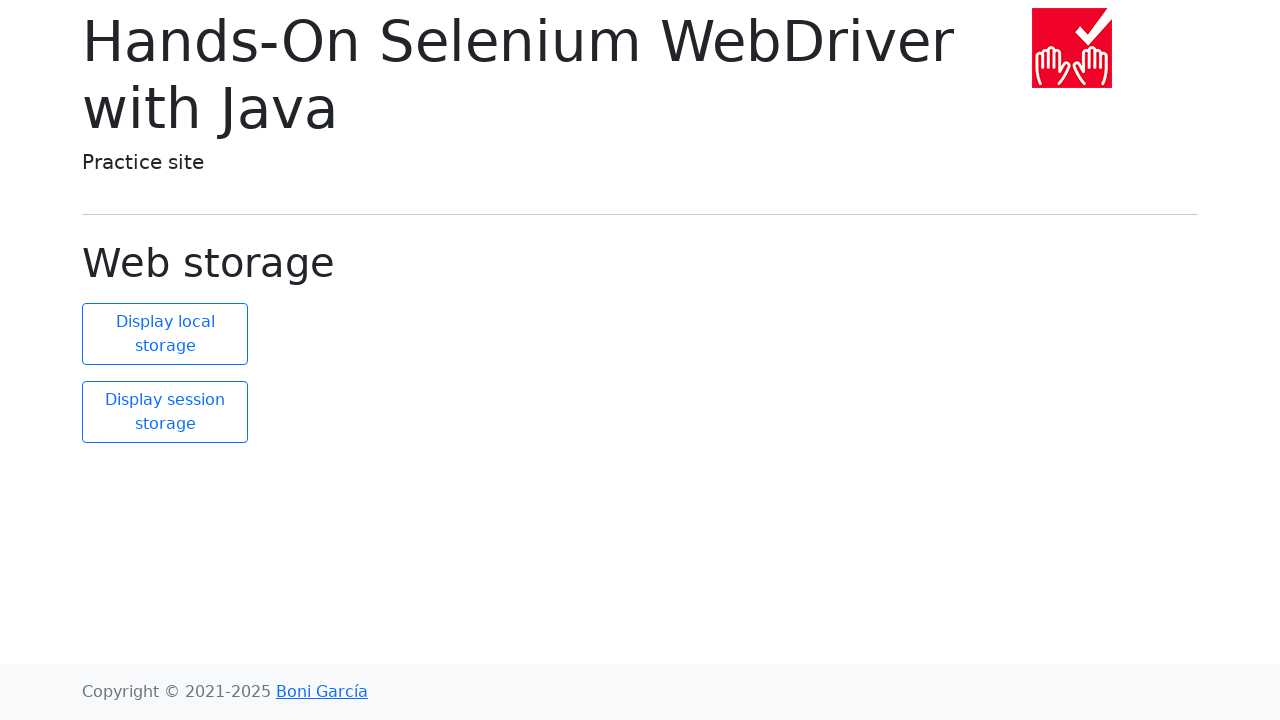

Verified that the page URL matches the expected web-storage.html URL
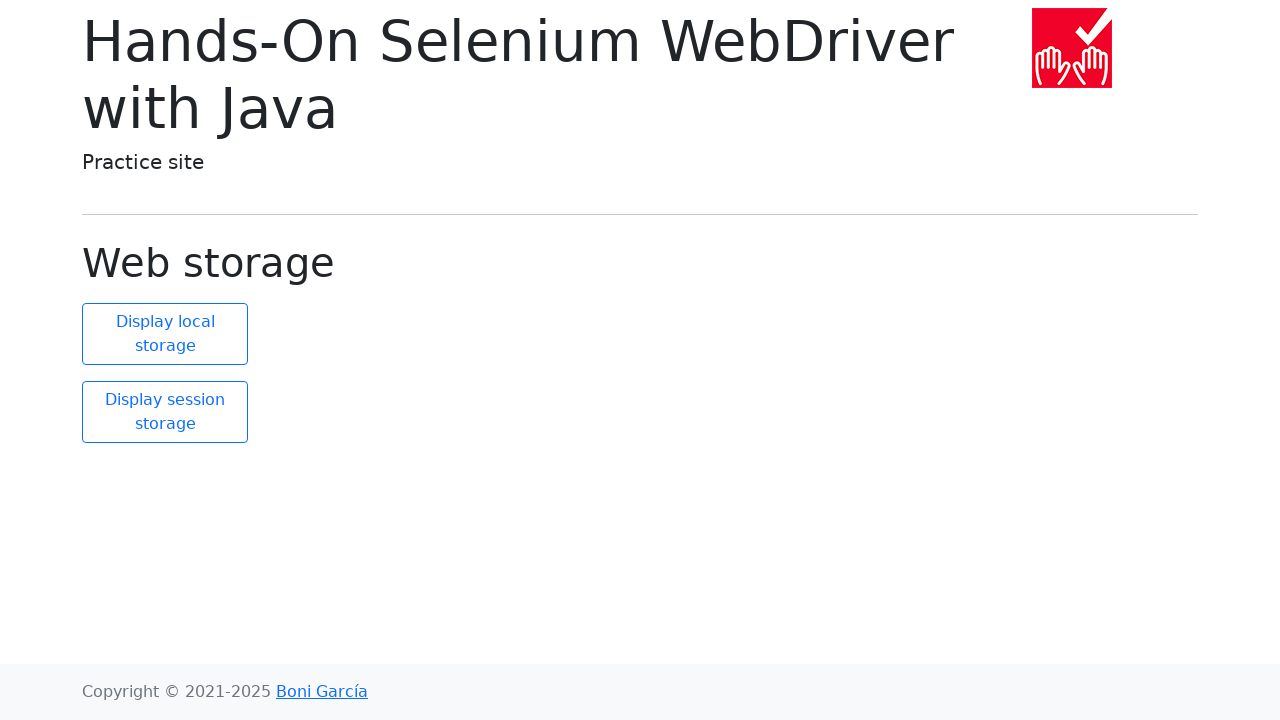

Verified that the page title text is 'Web storage'
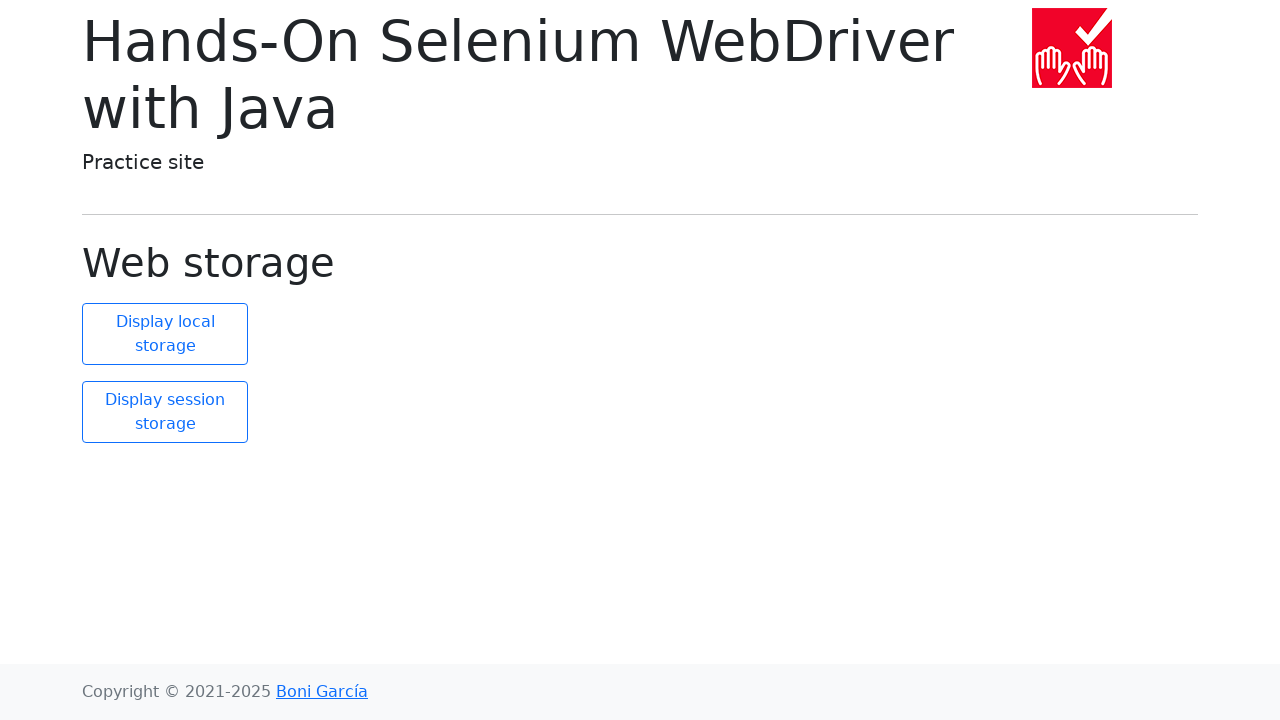

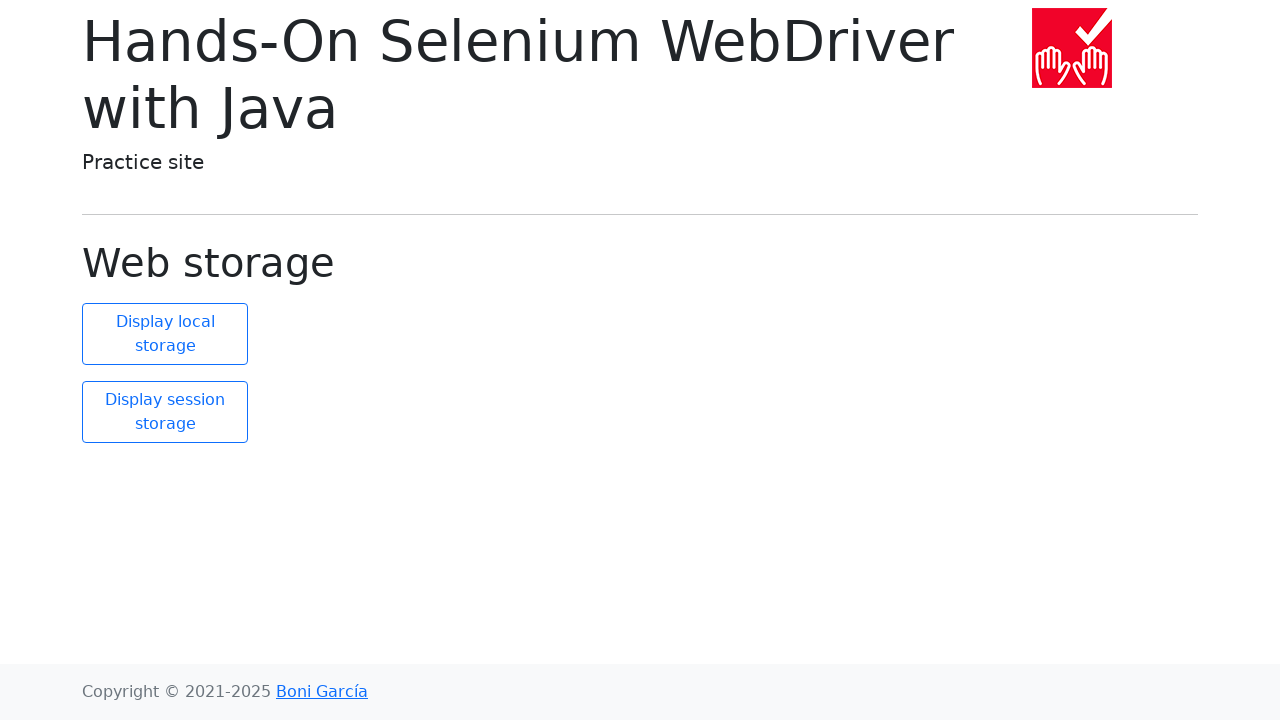